Tests a Selenium practice form by filling in personal information (first name, last name), selecting gender, years of experience, date, profession, automation tool, continent, and Selenium command, then submitting the form.

Starting URL: https://www.techlistic.com/p/selenium-practice-form.html

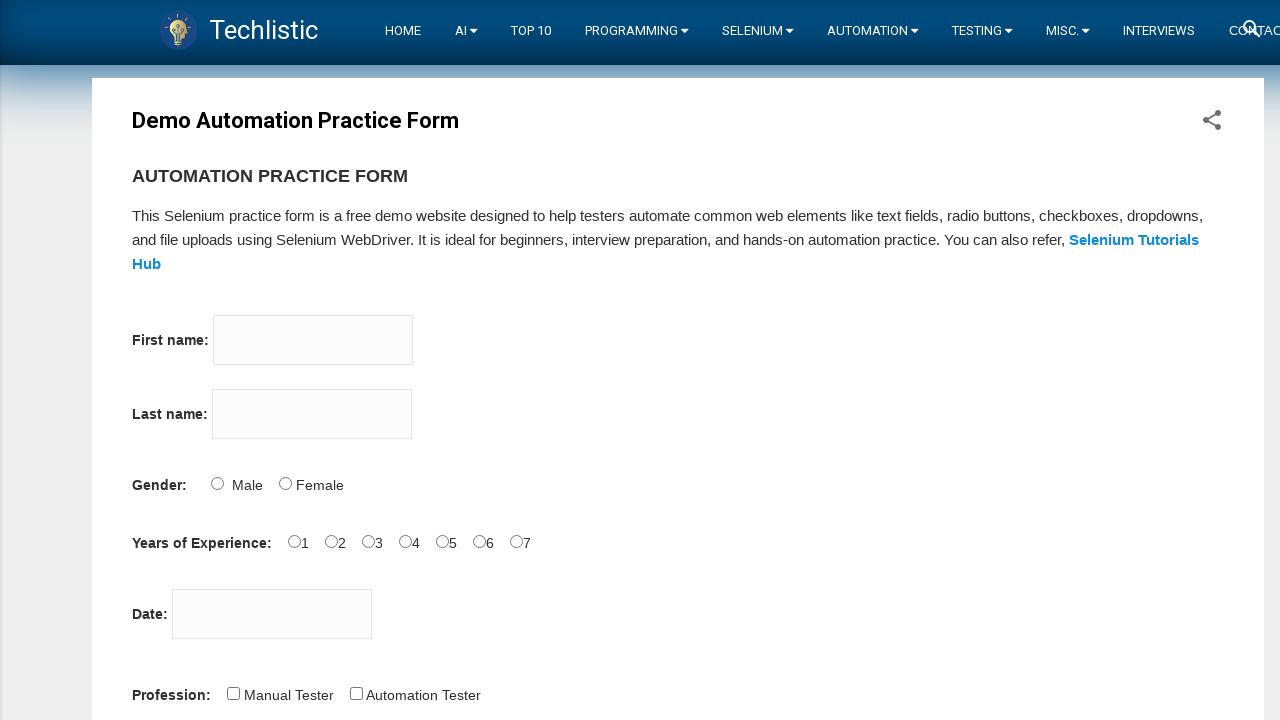

Navigated to Selenium practice form
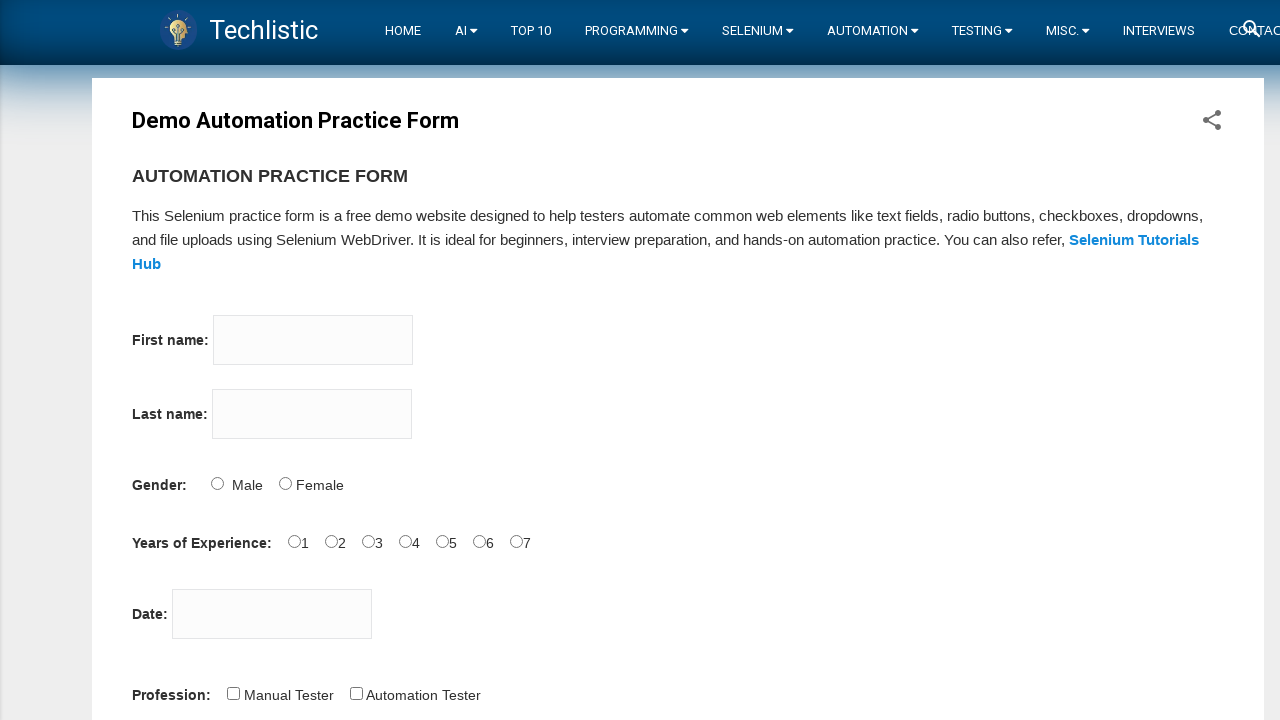

Filled first name field with 'Ahmet' on input[name='firstname']
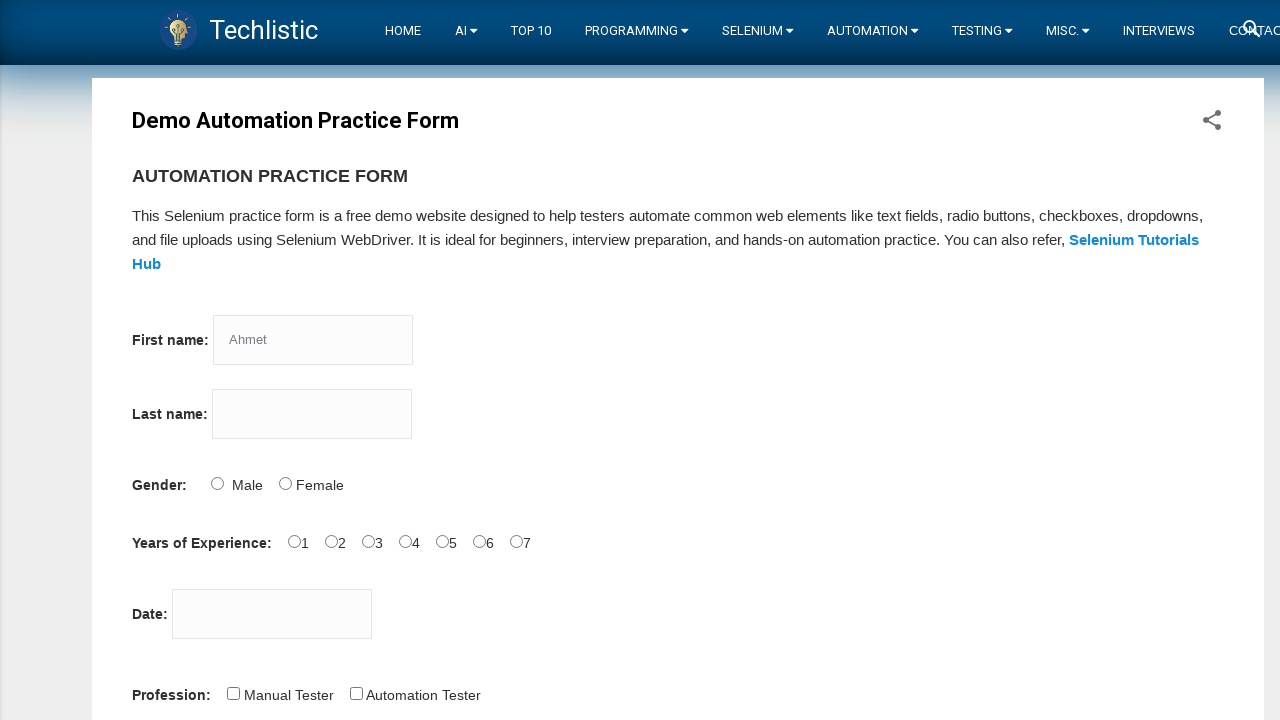

Filled last name field with 'Guzel' on input[name='lastname']
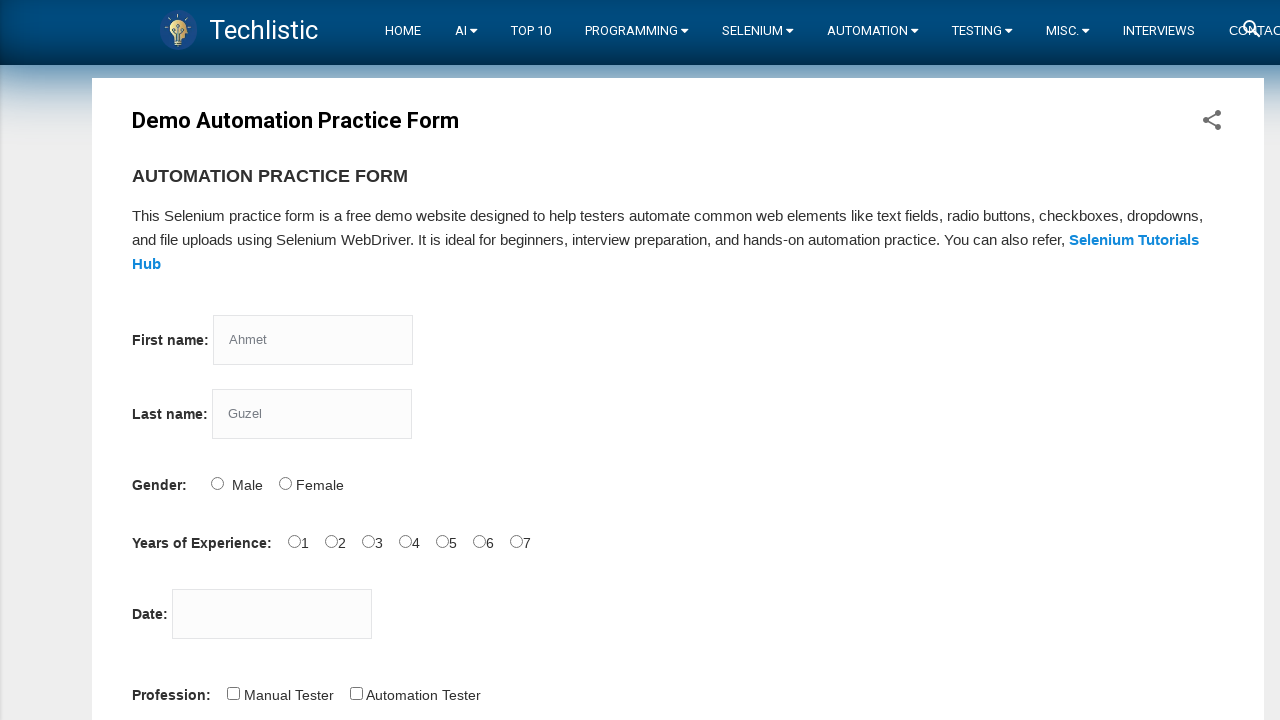

Selected Male gender option at (217, 483) on #sex-0
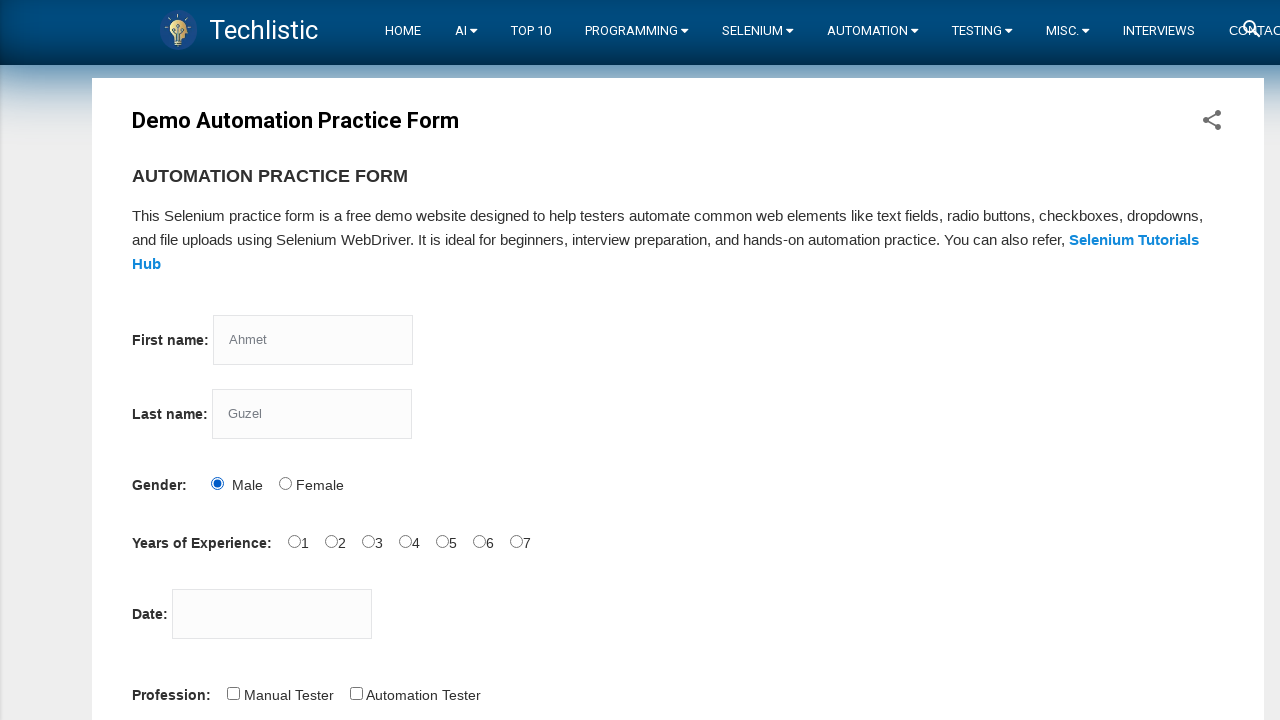

Selected years of experience option at (331, 541) on #exp-1
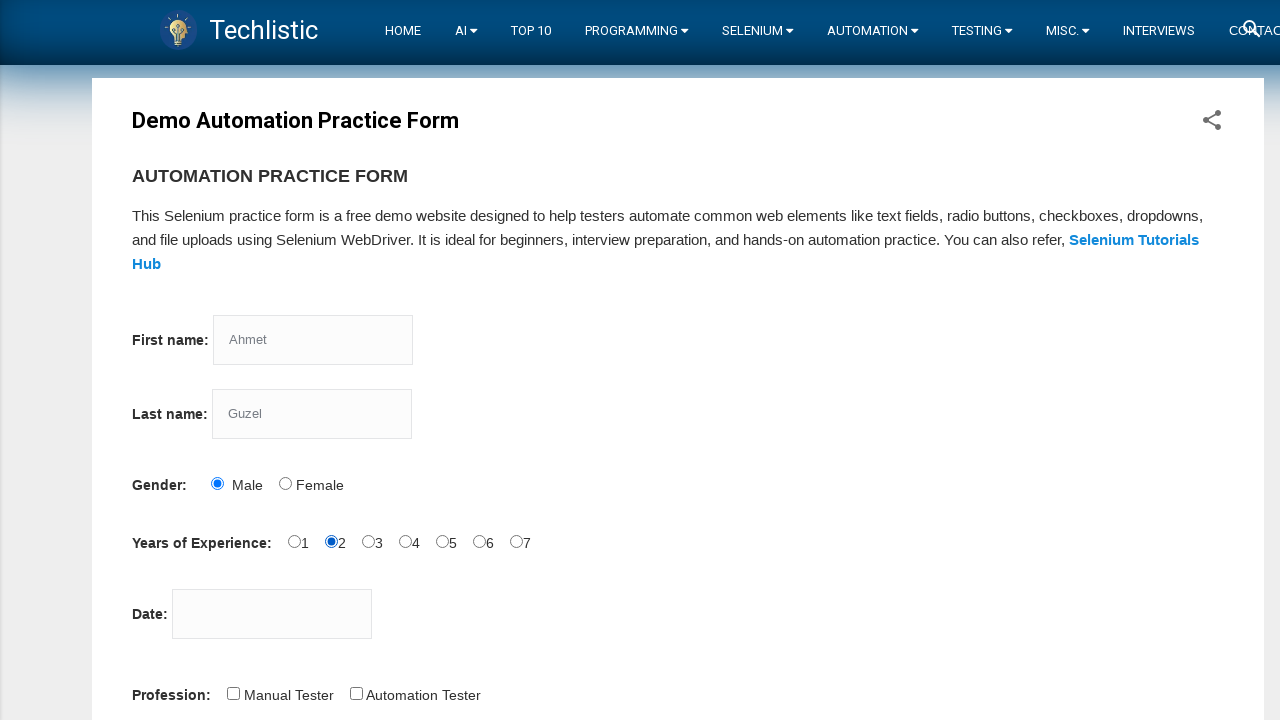

Filled date picker with '28/12/2022' on #datepicker
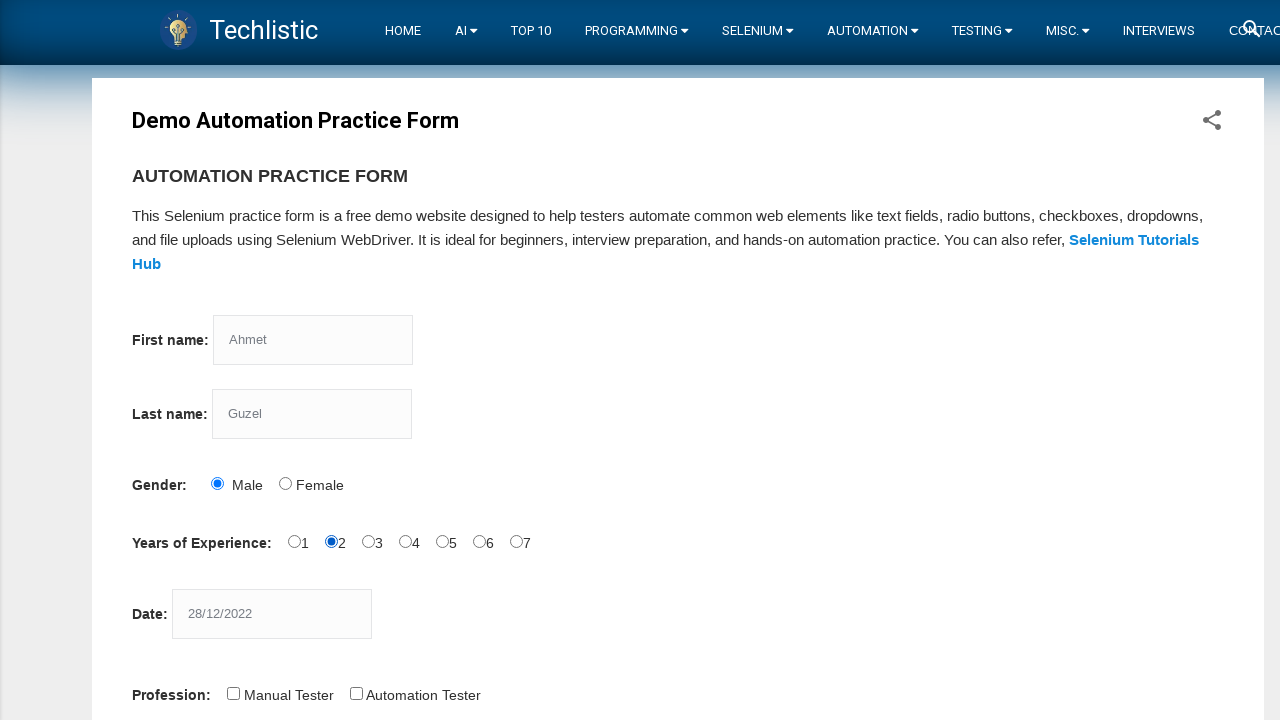

Selected Automation Tester profession at (356, 693) on #profession-1
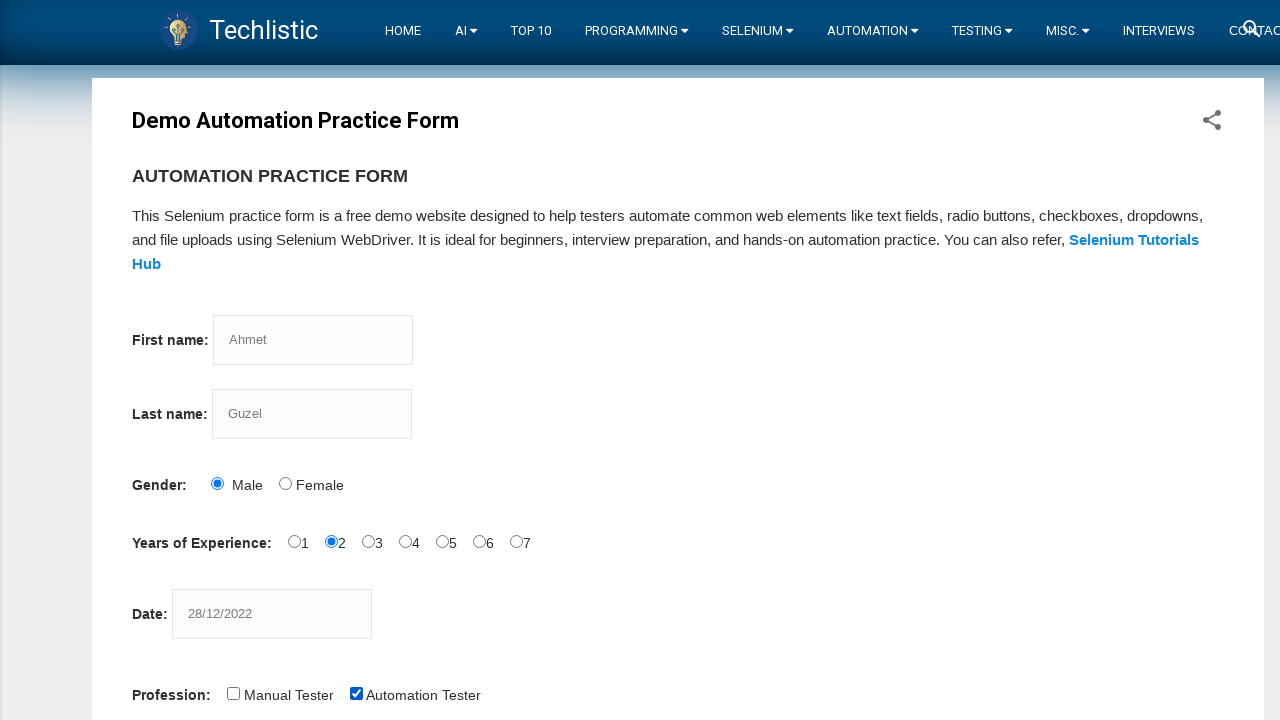

Selected Selenium WebDriver automation tool at (446, 360) on #tool-2
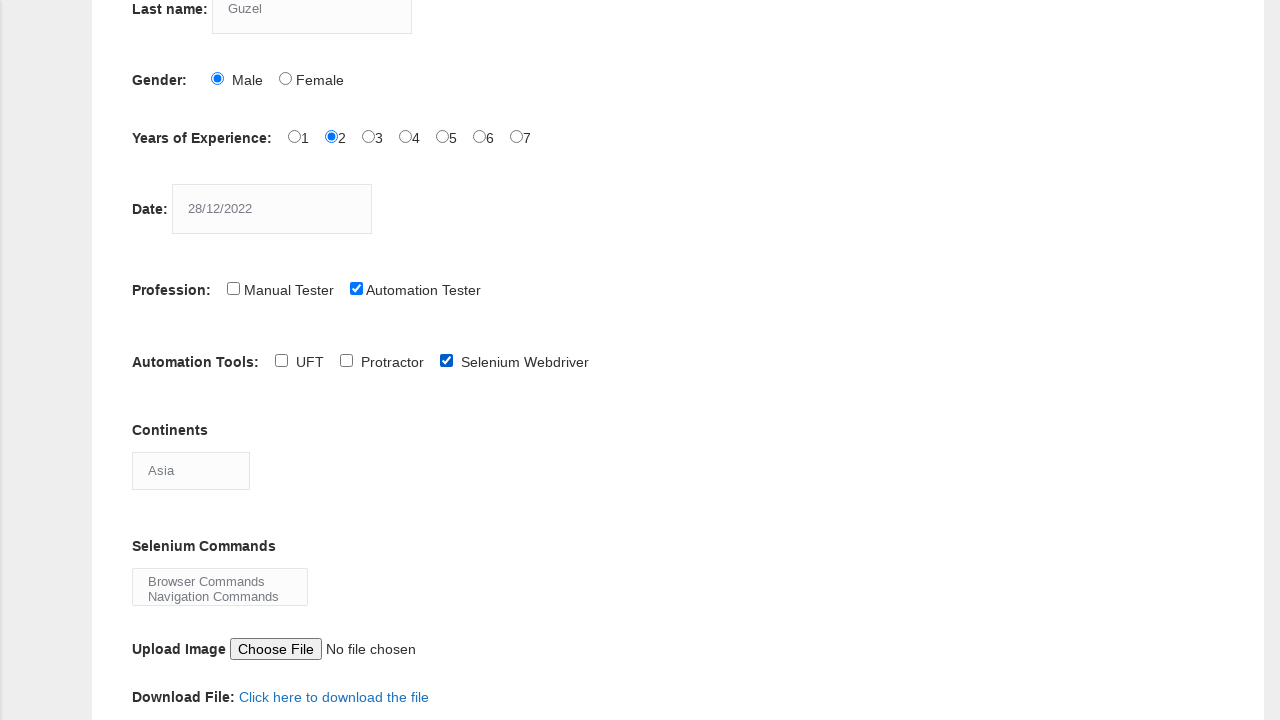

Clicked continents dropdown at (191, 470) on #continents
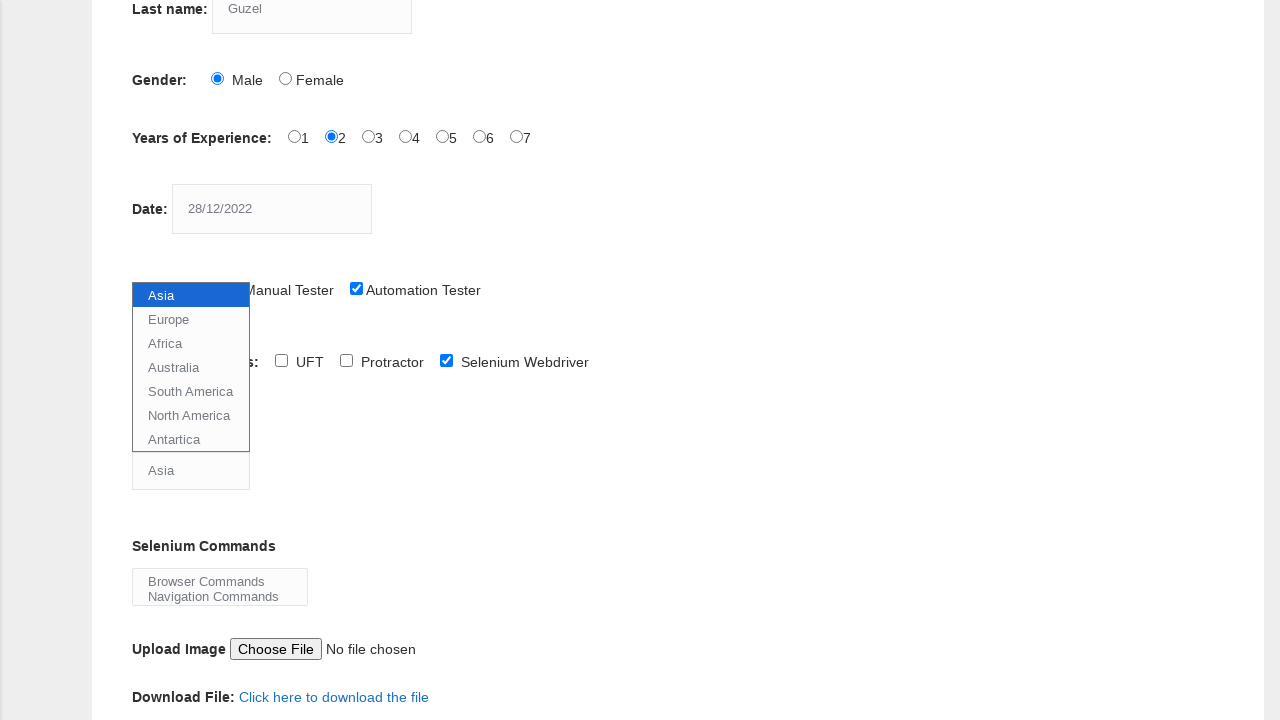

Selected Europe from continents dropdown on #continents
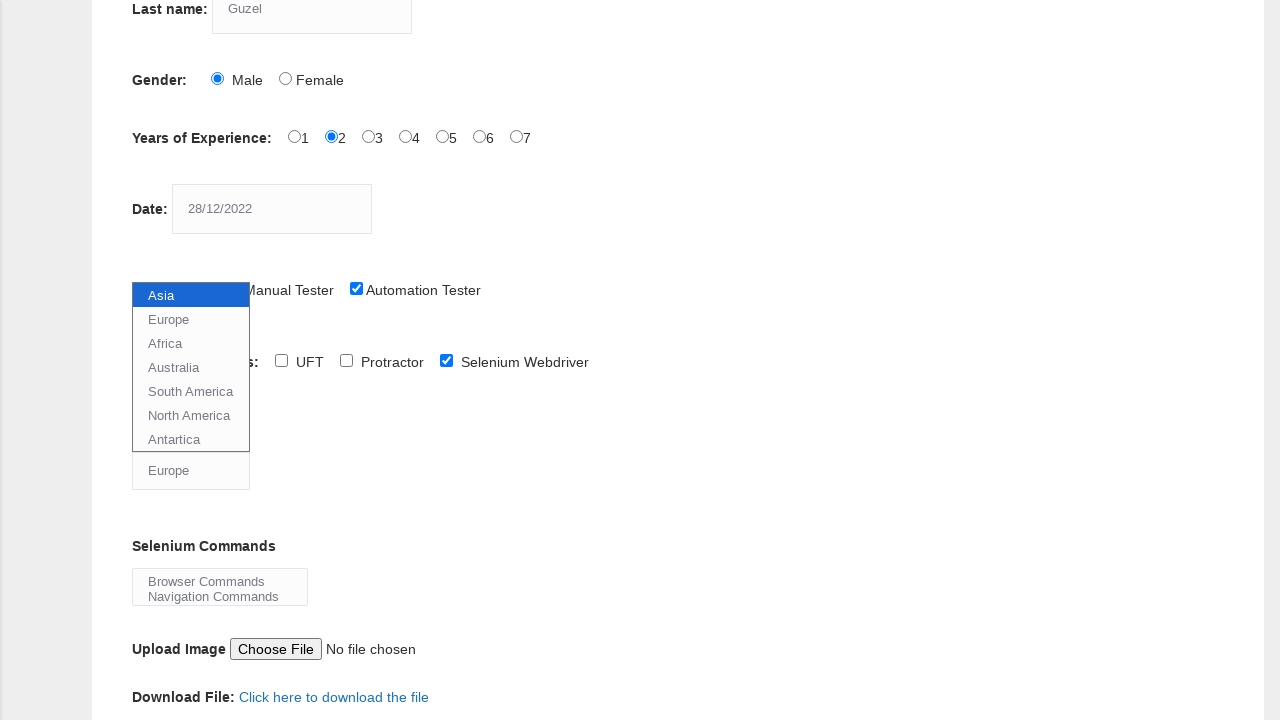

Selected Browser Commands from Selenium commands dropdown on #selenium_commands
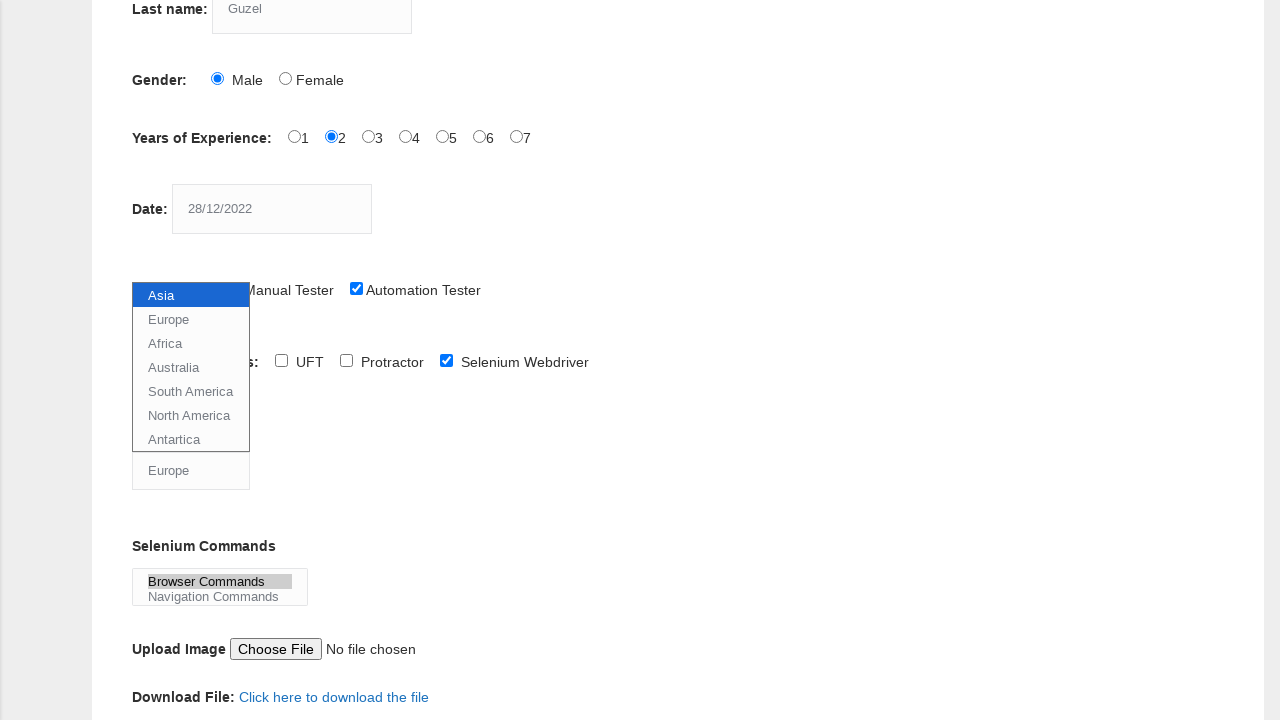

Clicked submit button to submit the form at (157, 360) on #submit
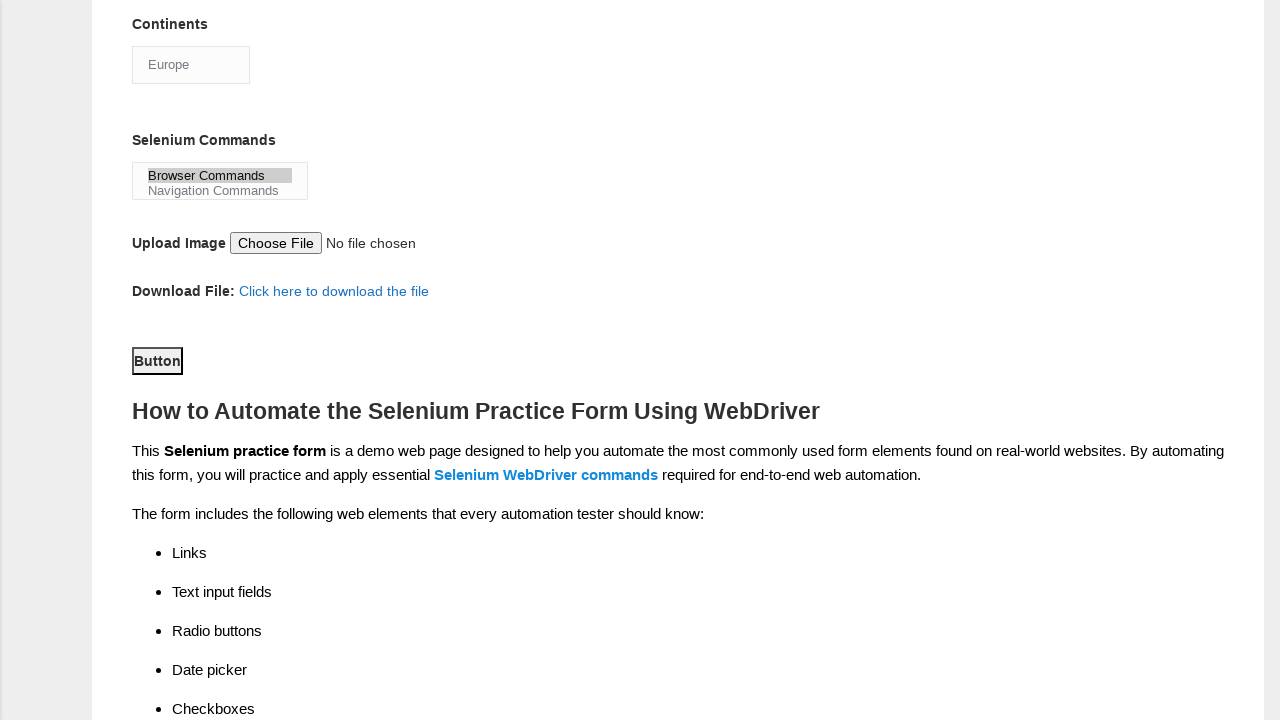

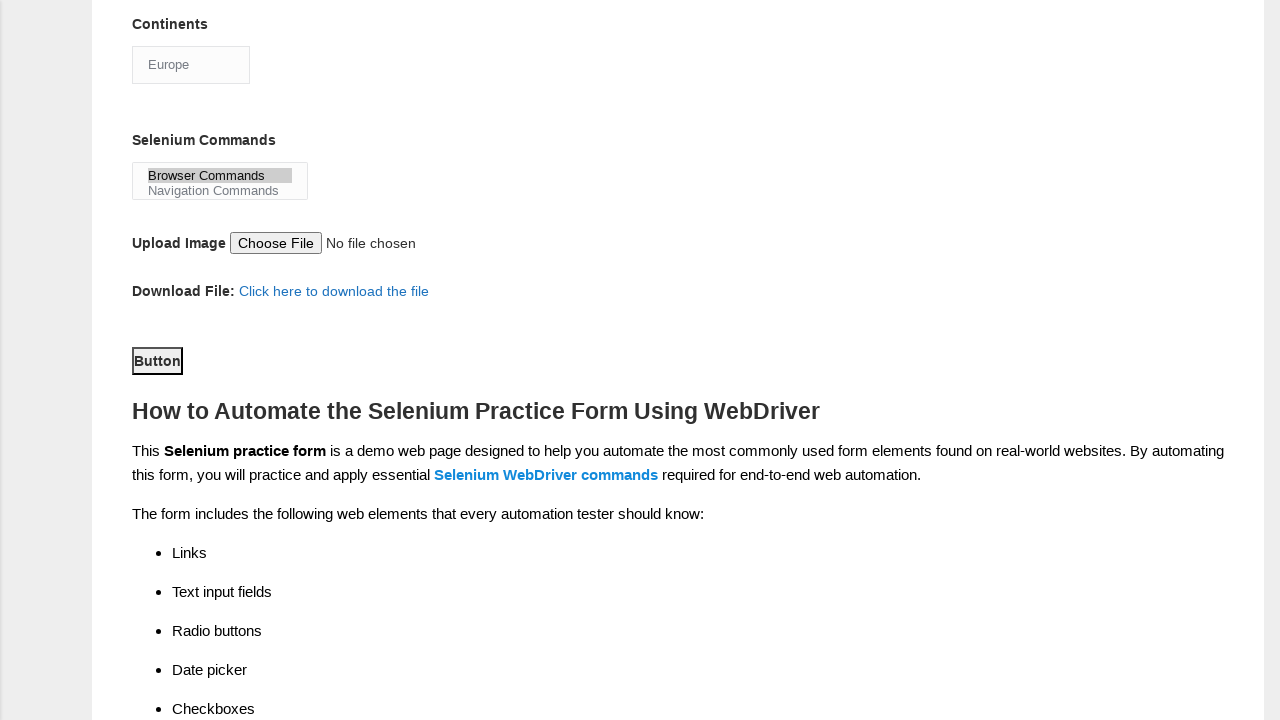